Tests comment form functionality on the Sauce Labs Guinea Pig test page by entering a comment, submitting the form, and verifying the comment appears in the submitted comments section.

Starting URL: https://saucelabs.com/test/guinea-pig

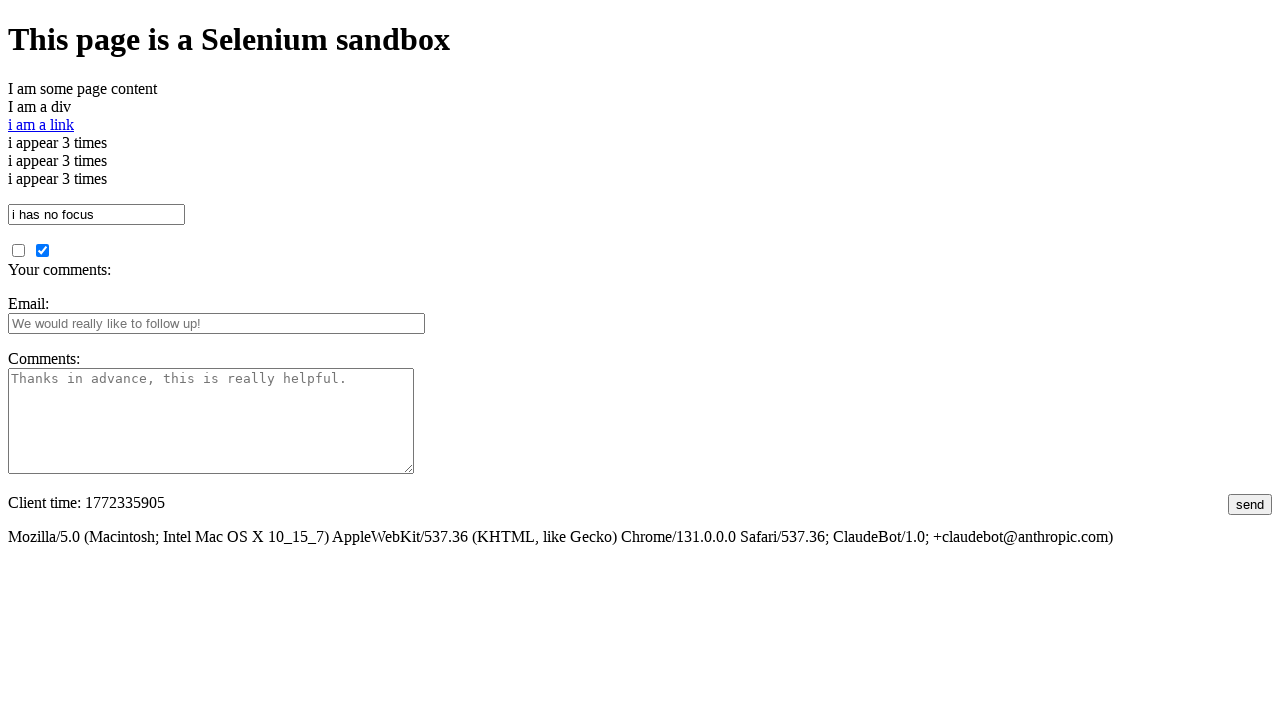

Filled comments field with test UUID on #comments
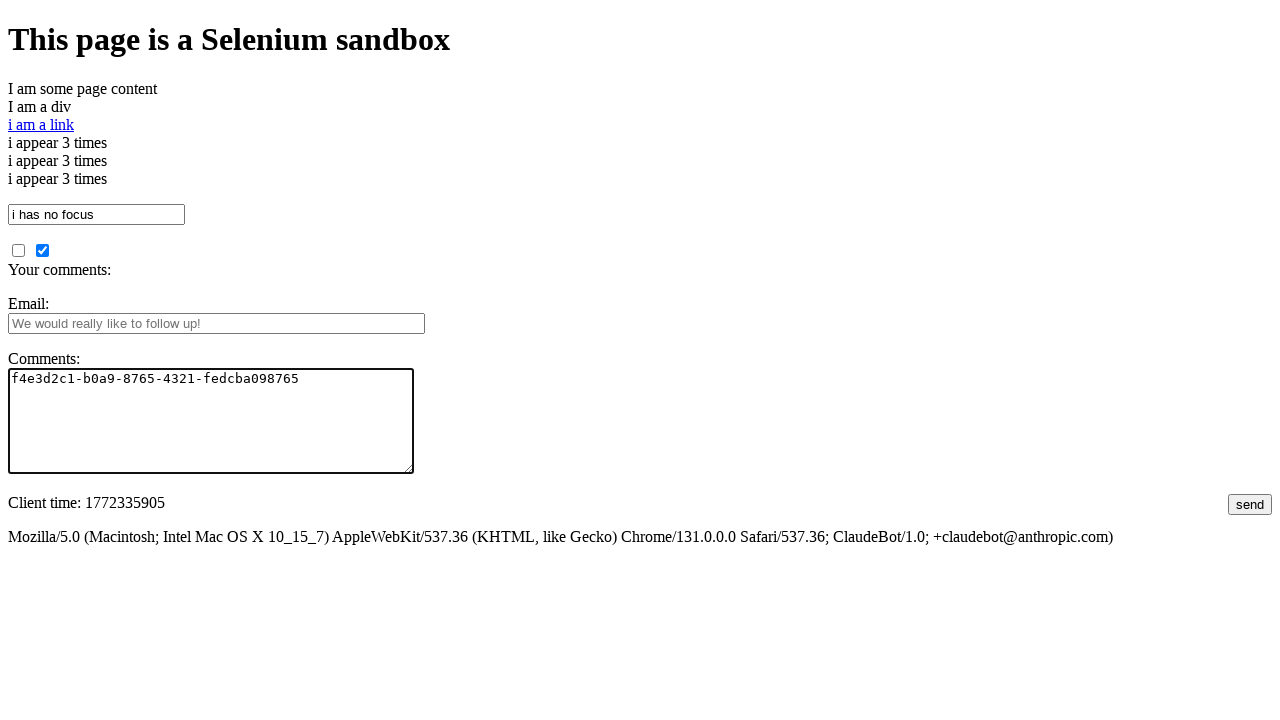

Clicked submit button to post comment at (1250, 504) on #submit
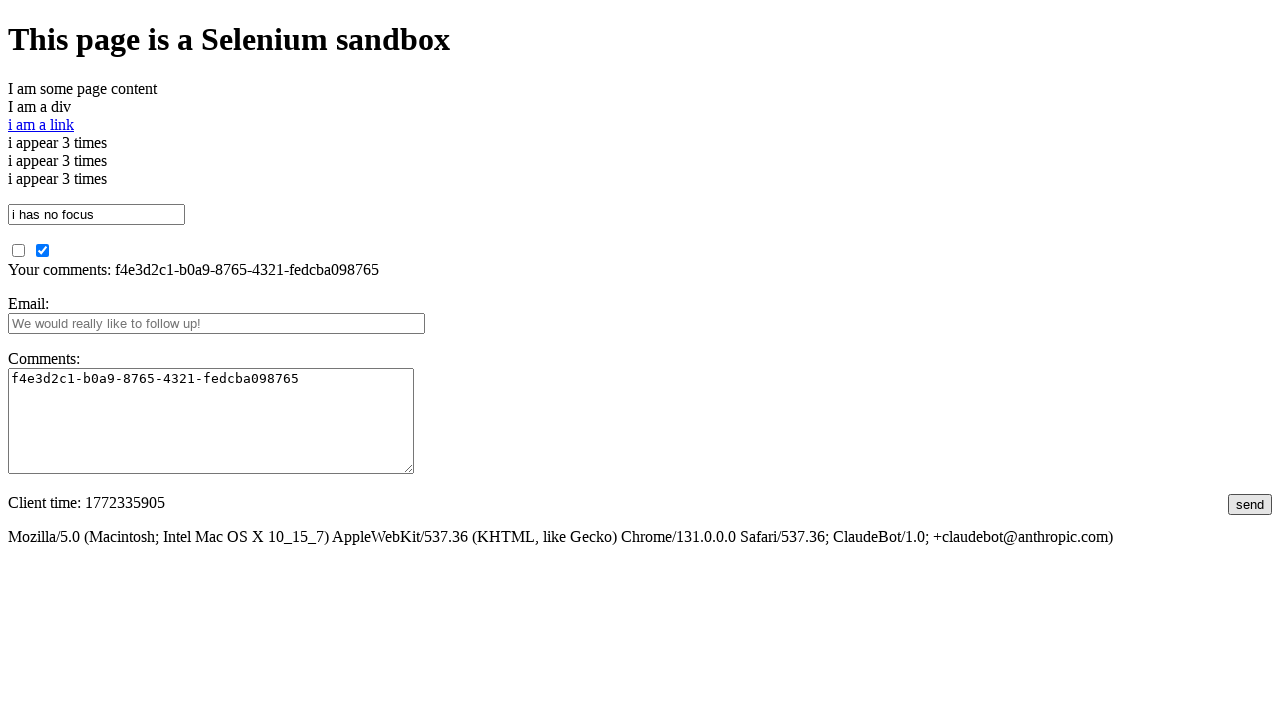

Submitted comments section appeared
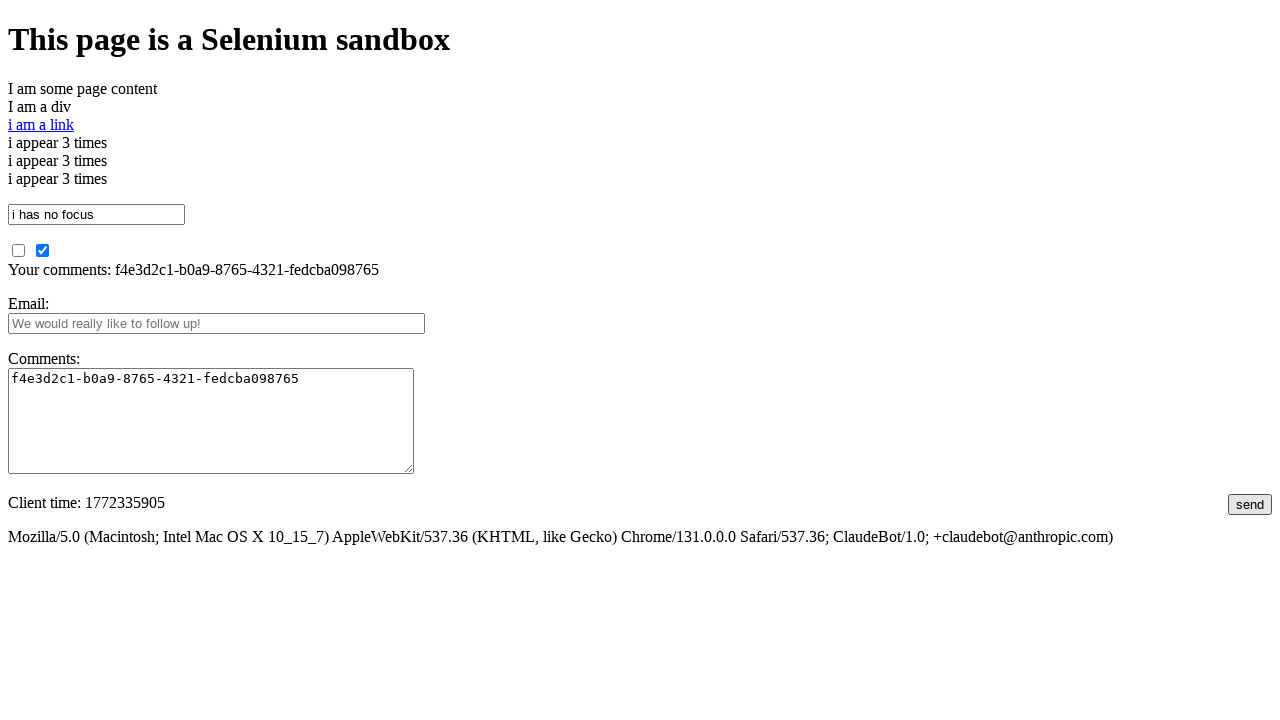

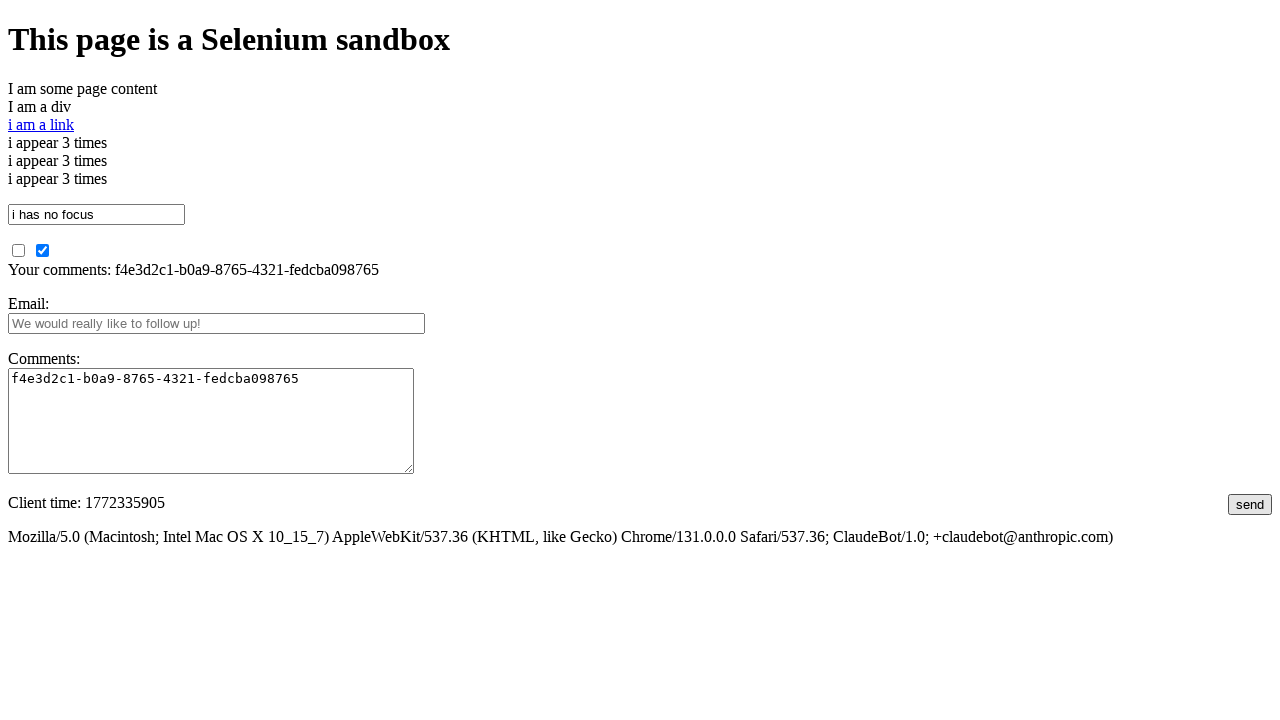